Tests adding two identical todo items to verify duplicates are allowed.

Starting URL: https://demo.playwright.dev/todomvc

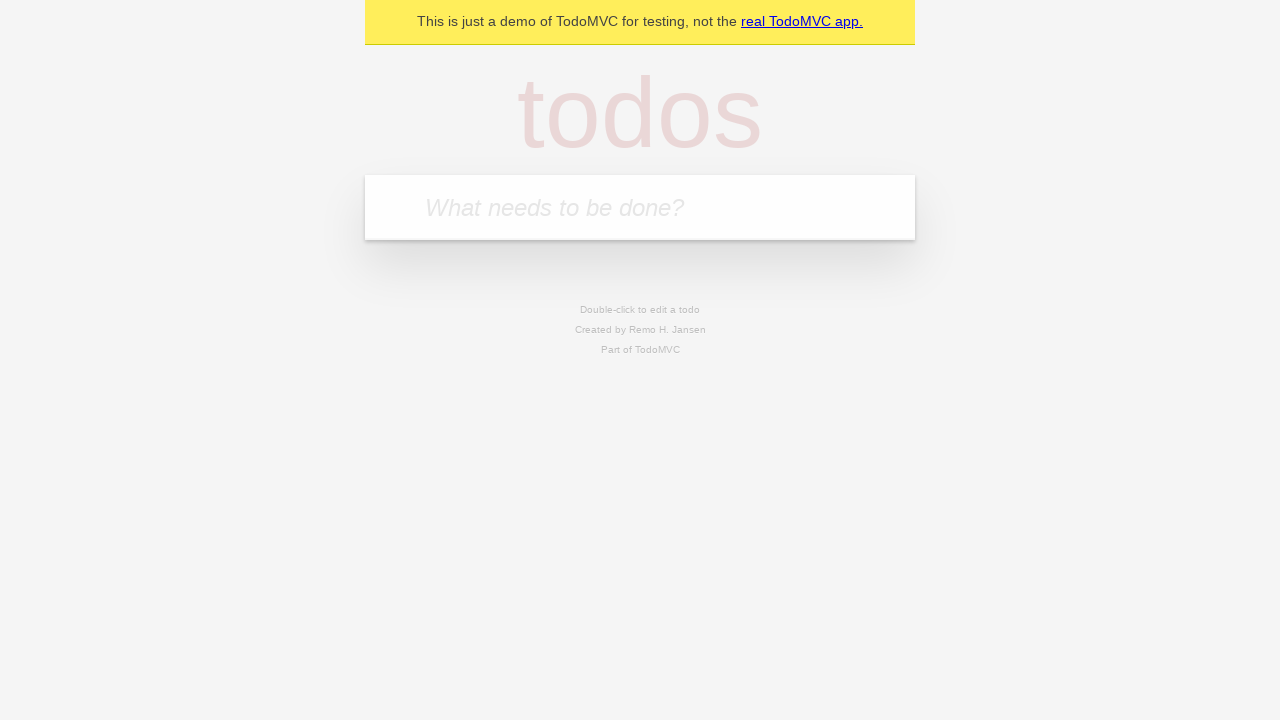

Filled todo input with 'buy some cheese' on internal:attr=[placeholder="What needs to be done?"i]
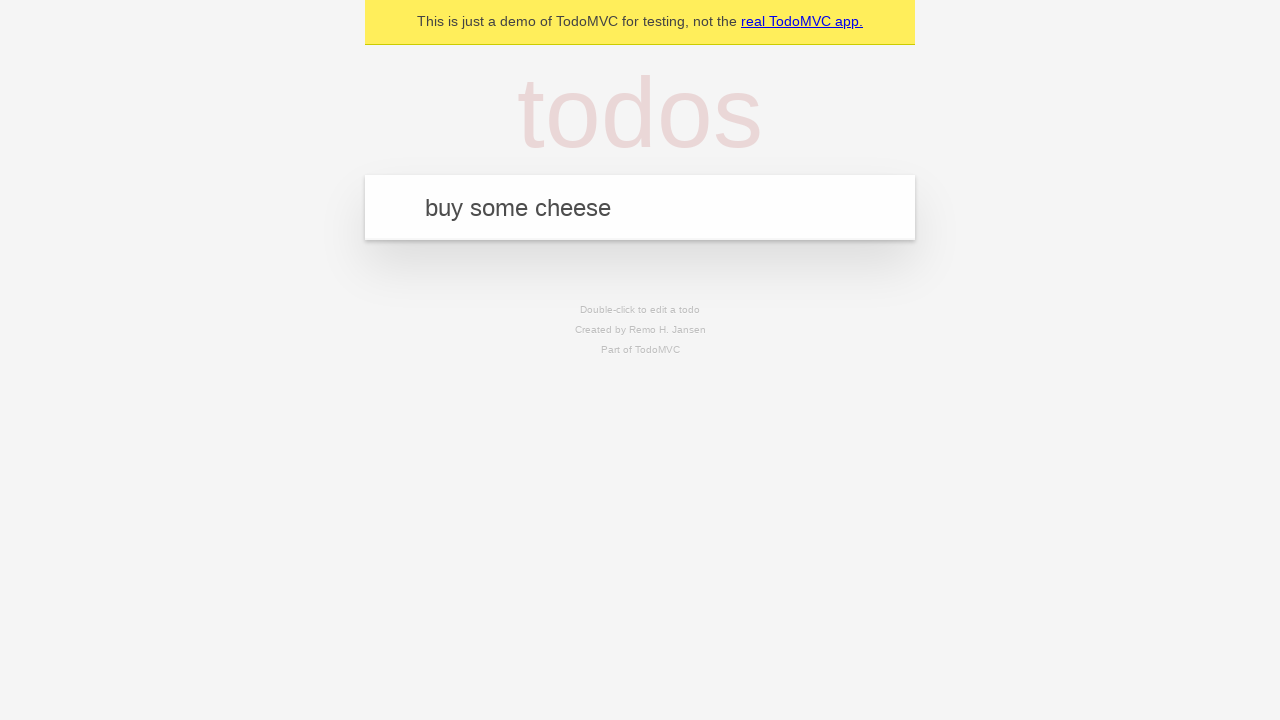

Pressed Enter to create first todo item on internal:attr=[placeholder="What needs to be done?"i]
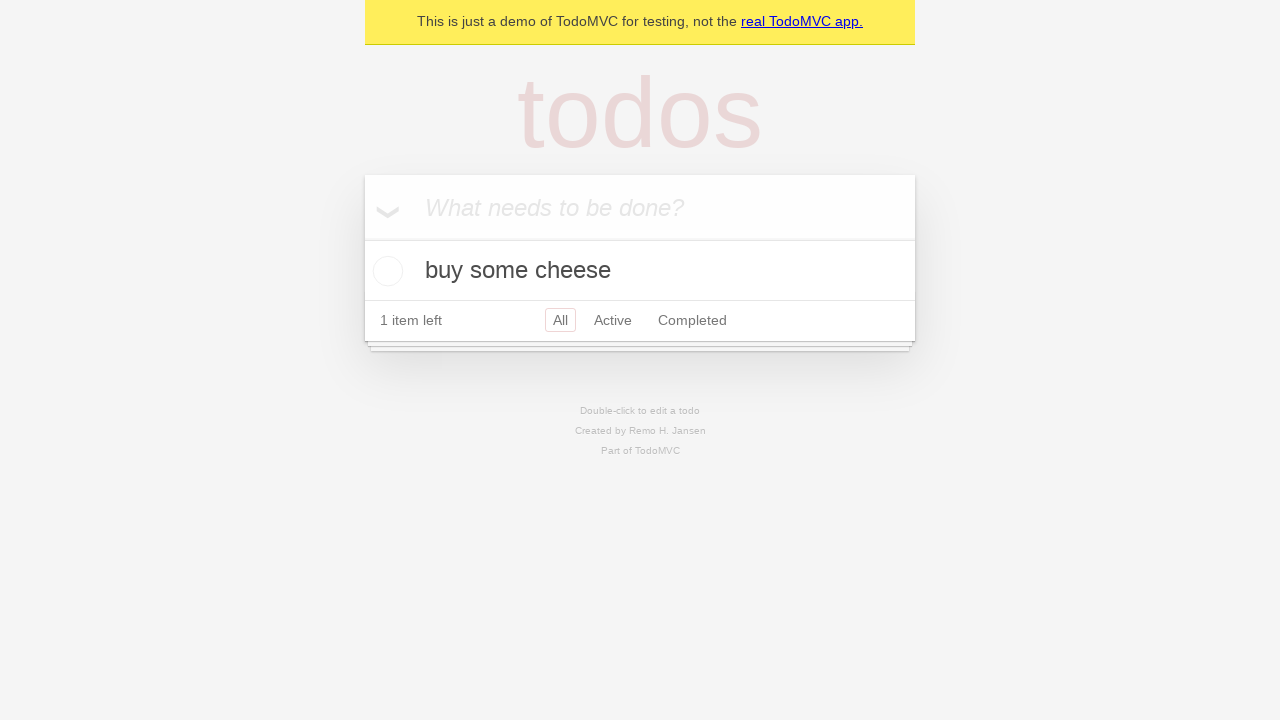

First todo item appeared
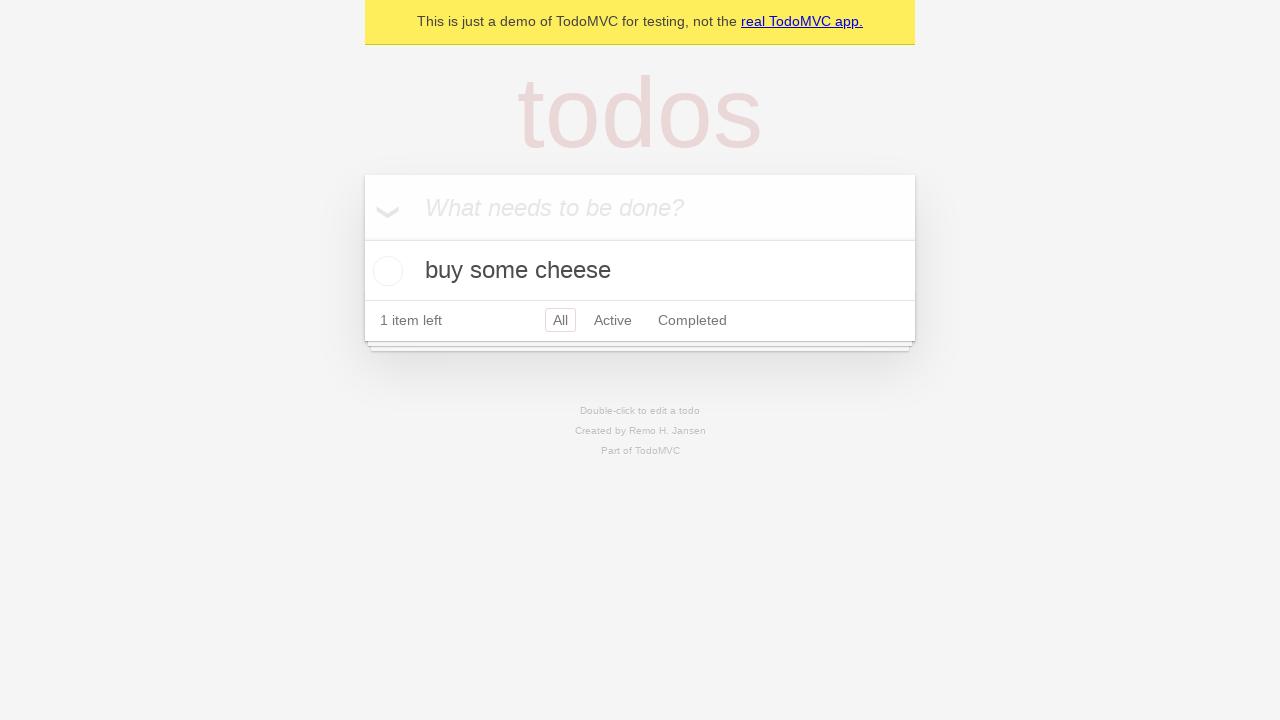

Filled todo input with 'buy some cheese' again on internal:attr=[placeholder="What needs to be done?"i]
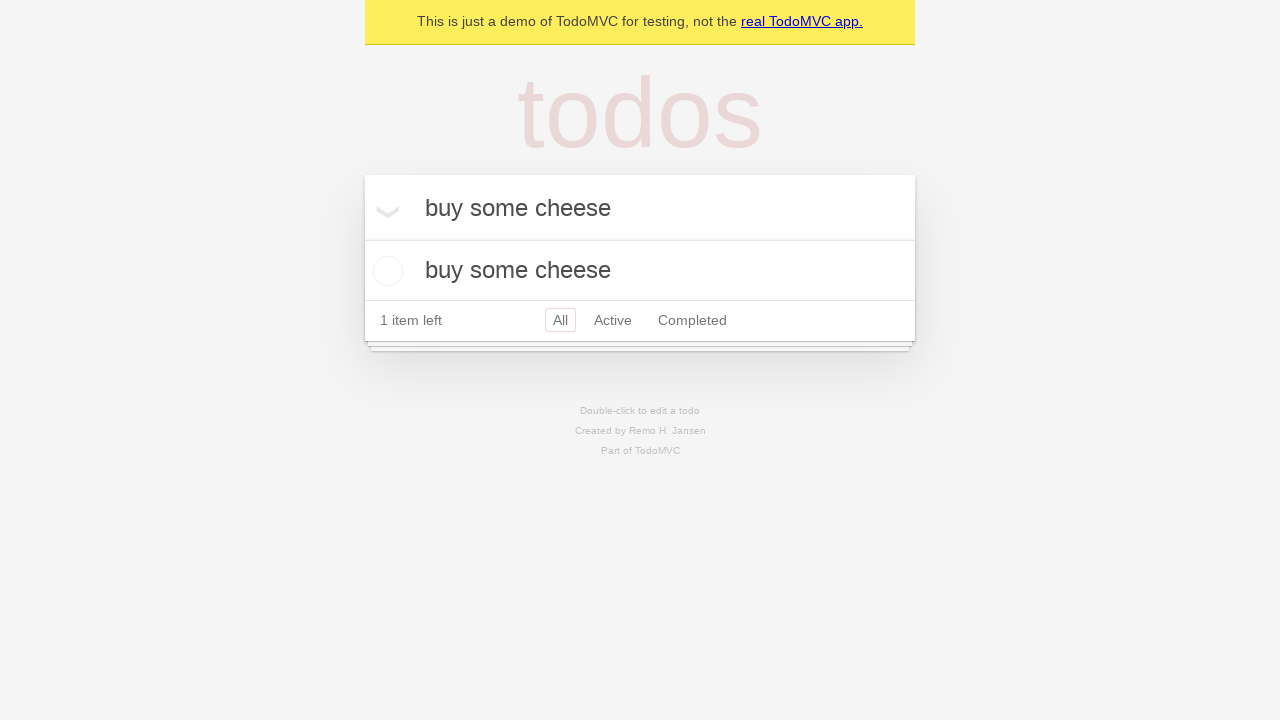

Pressed Enter to create second todo item on internal:attr=[placeholder="What needs to be done?"i]
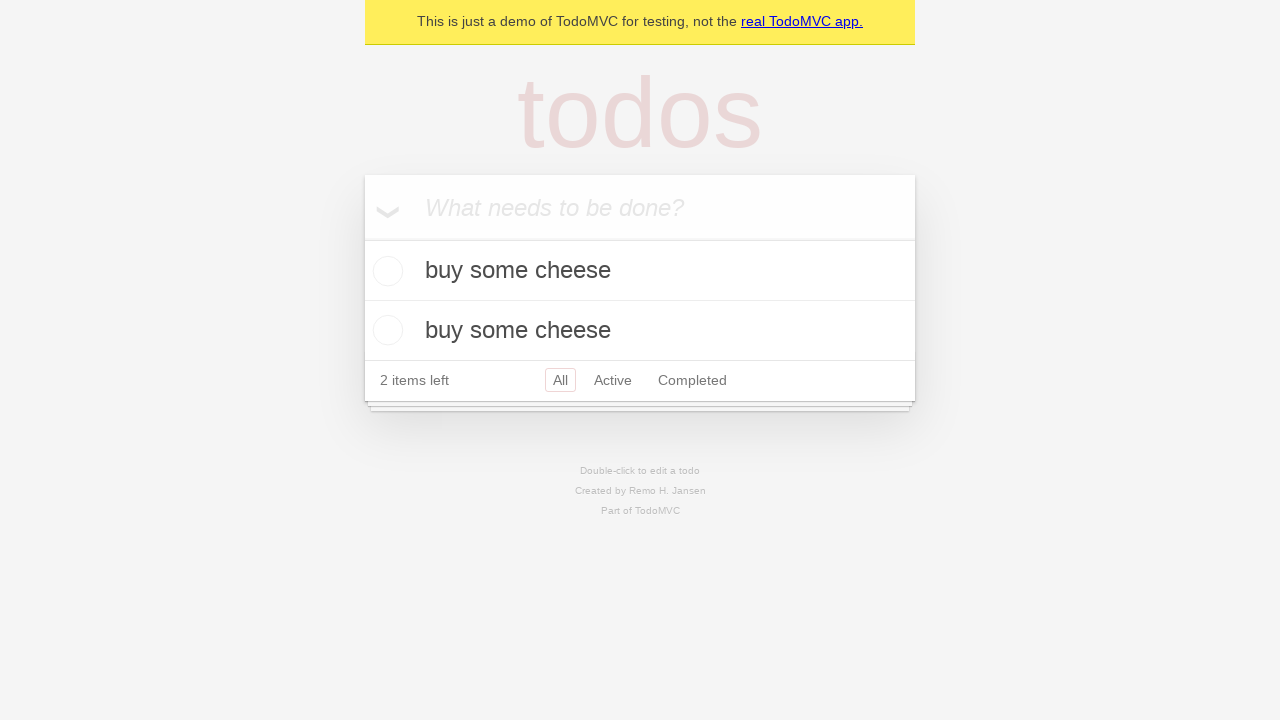

Verified that both duplicate todo items are visible
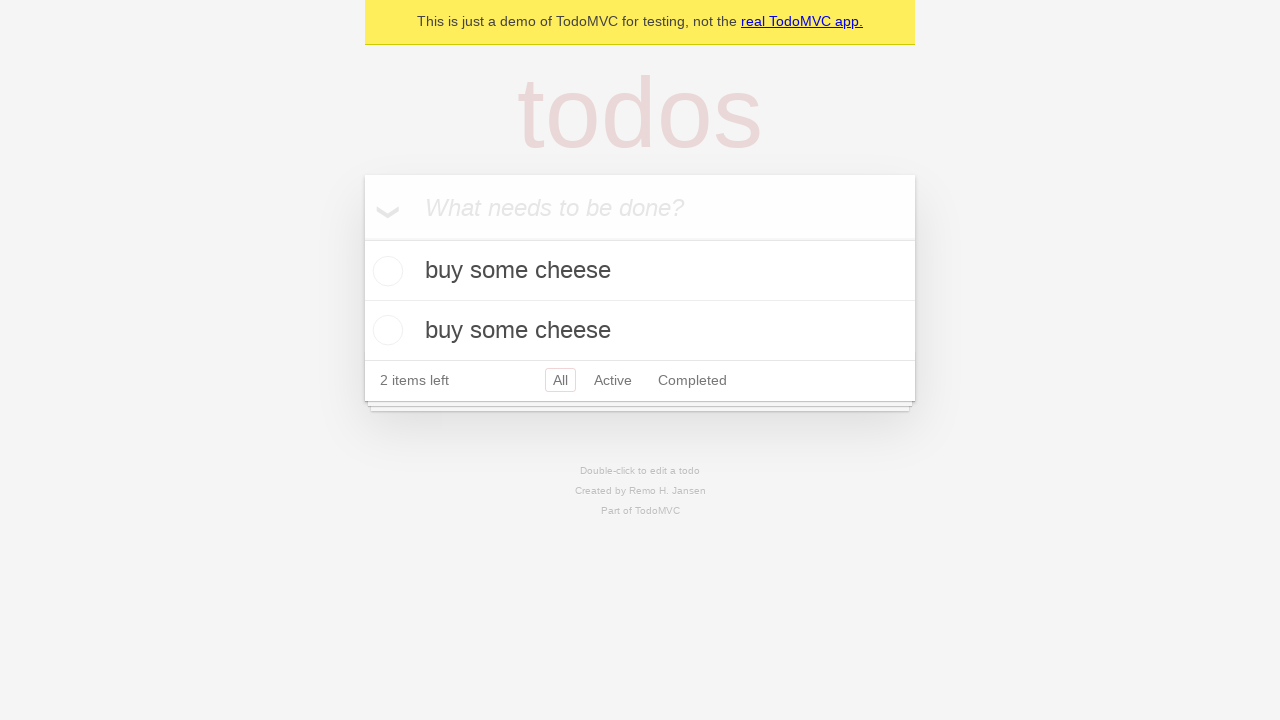

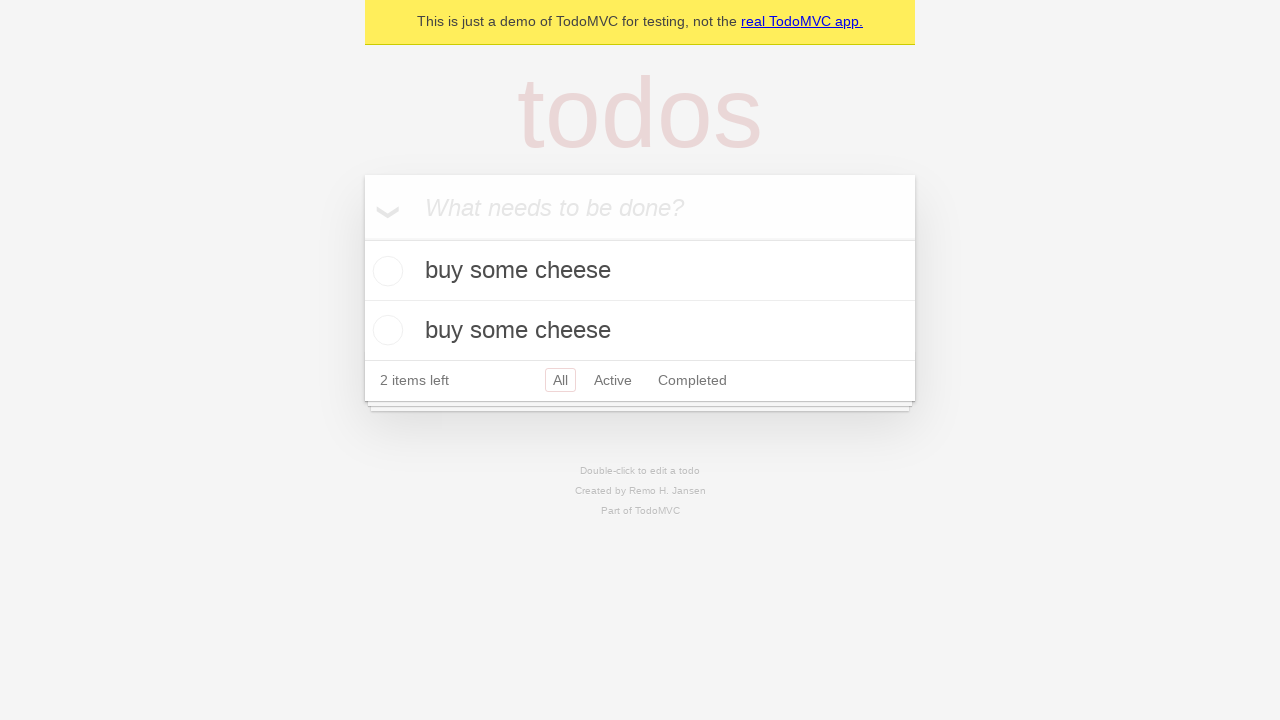